Tests that other controls are hidden when editing a todo item

Starting URL: https://demo.playwright.dev/todomvc

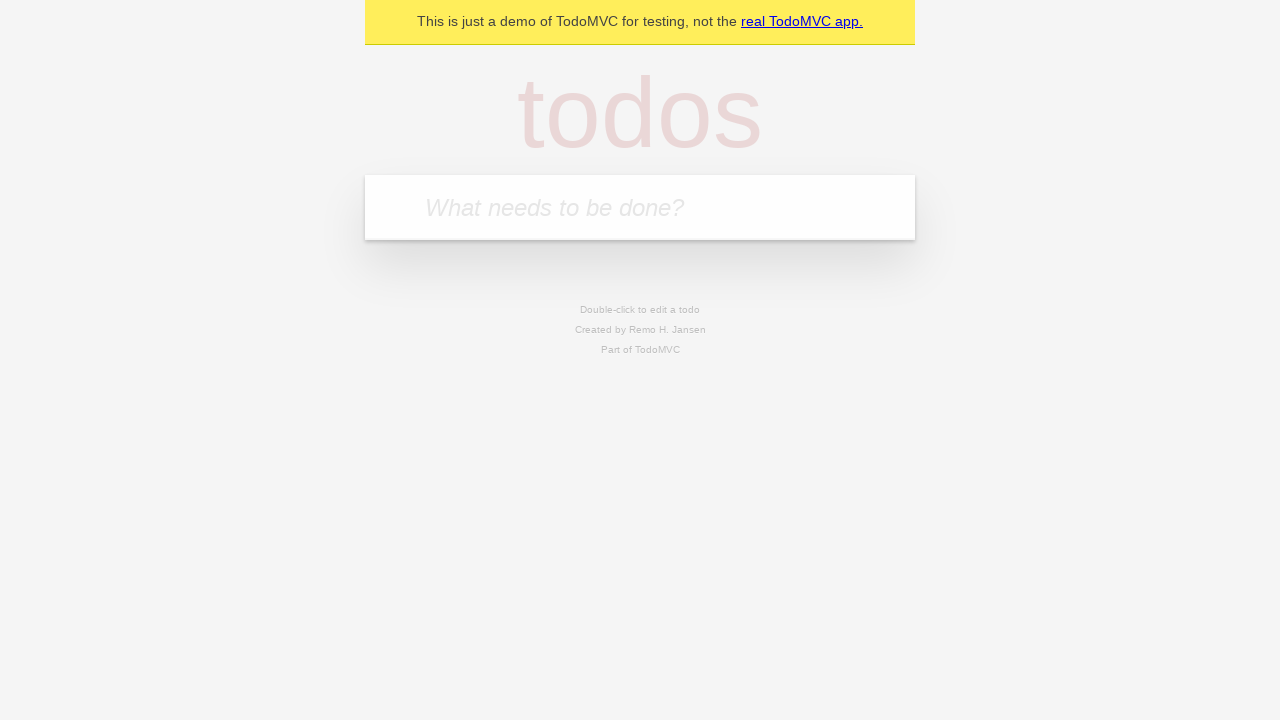

Filled first todo input with 'buy some cheese' on .new-todo
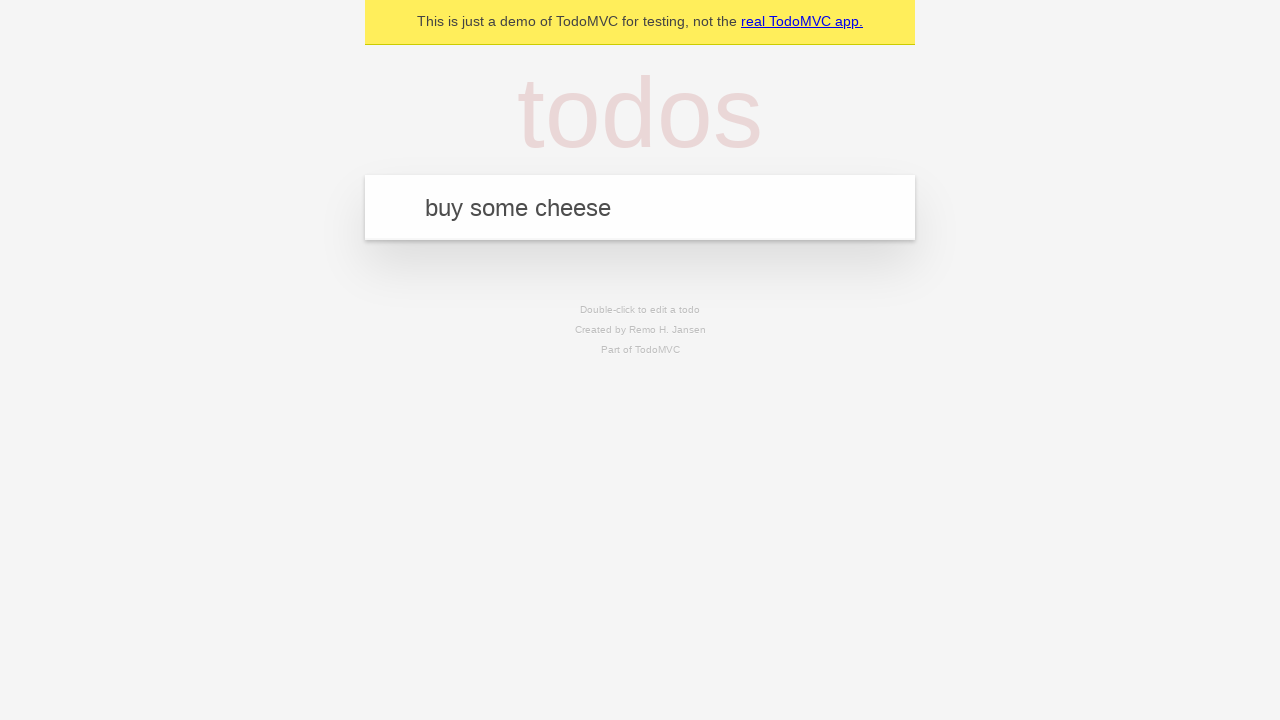

Pressed Enter to create first todo on .new-todo
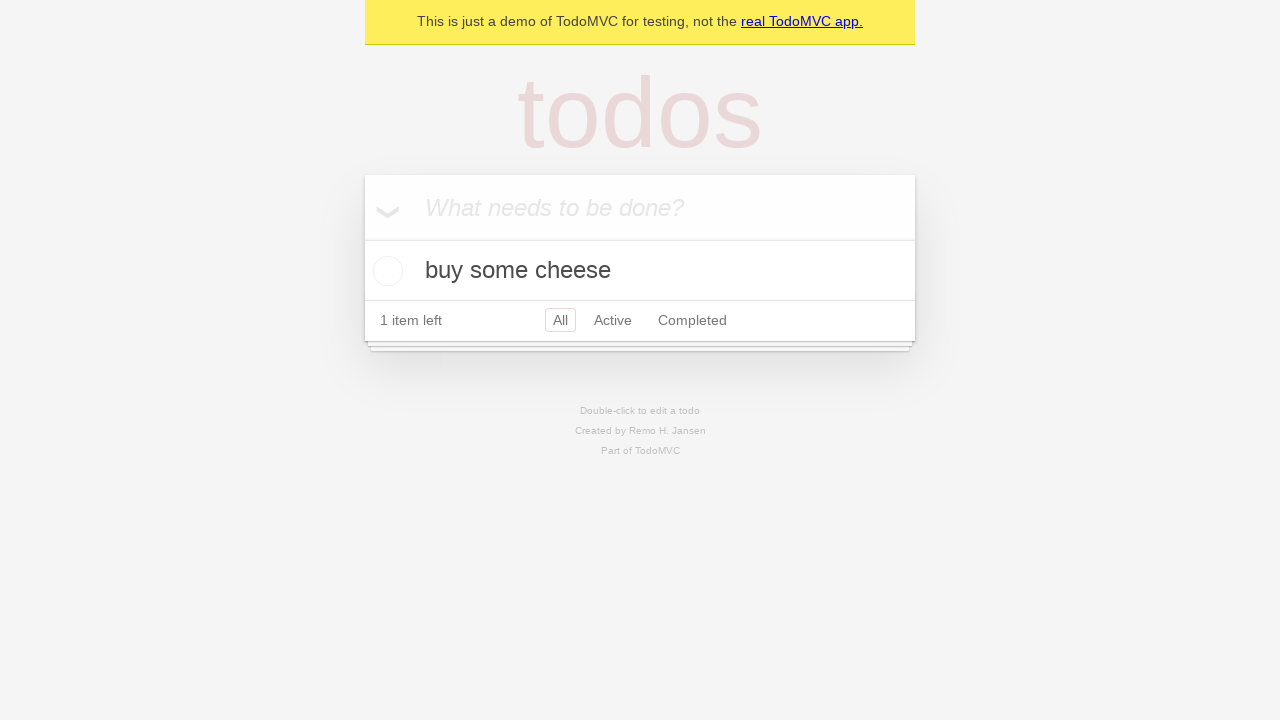

Filled second todo input with 'feed the cat' on .new-todo
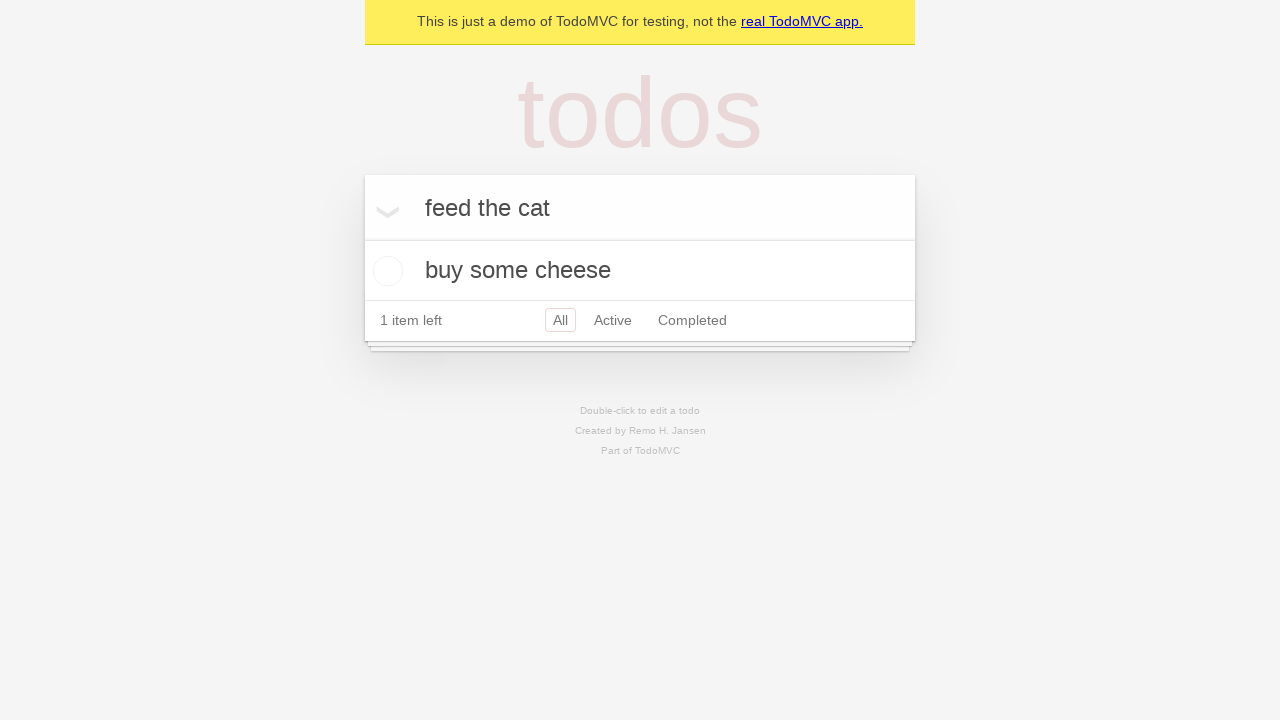

Pressed Enter to create second todo on .new-todo
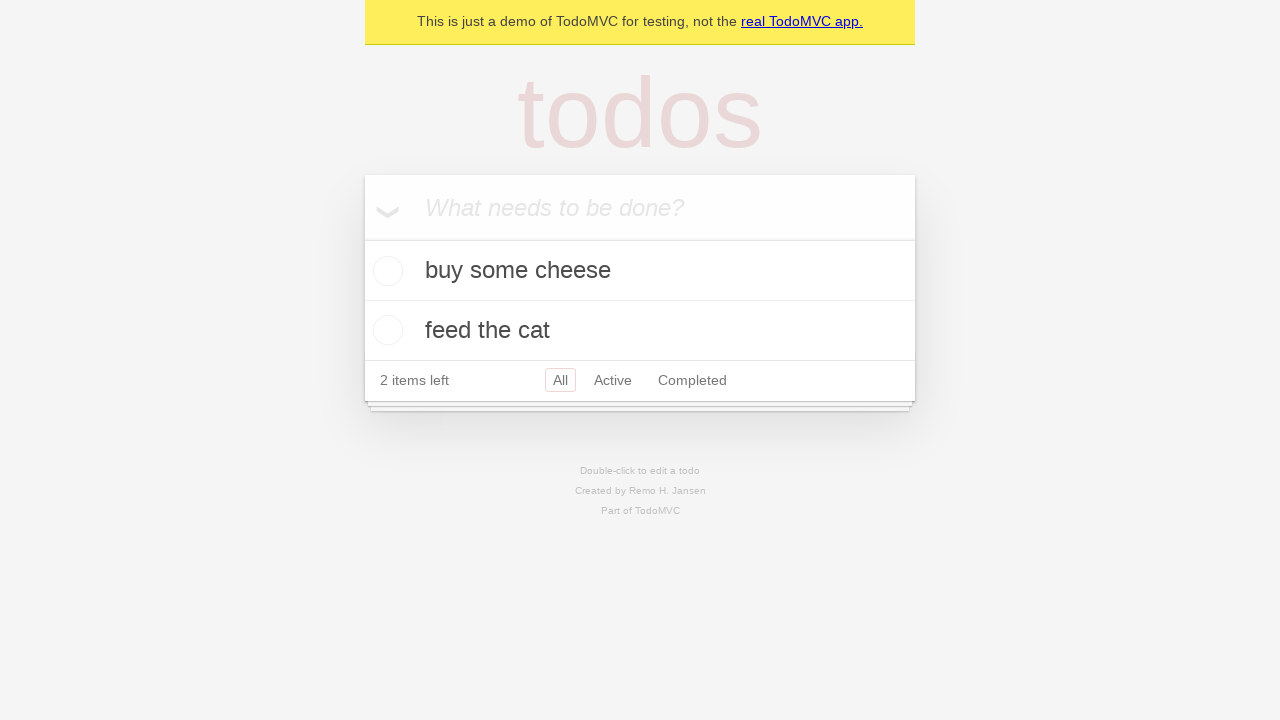

Filled third todo input with 'book a doctors appointment' on .new-todo
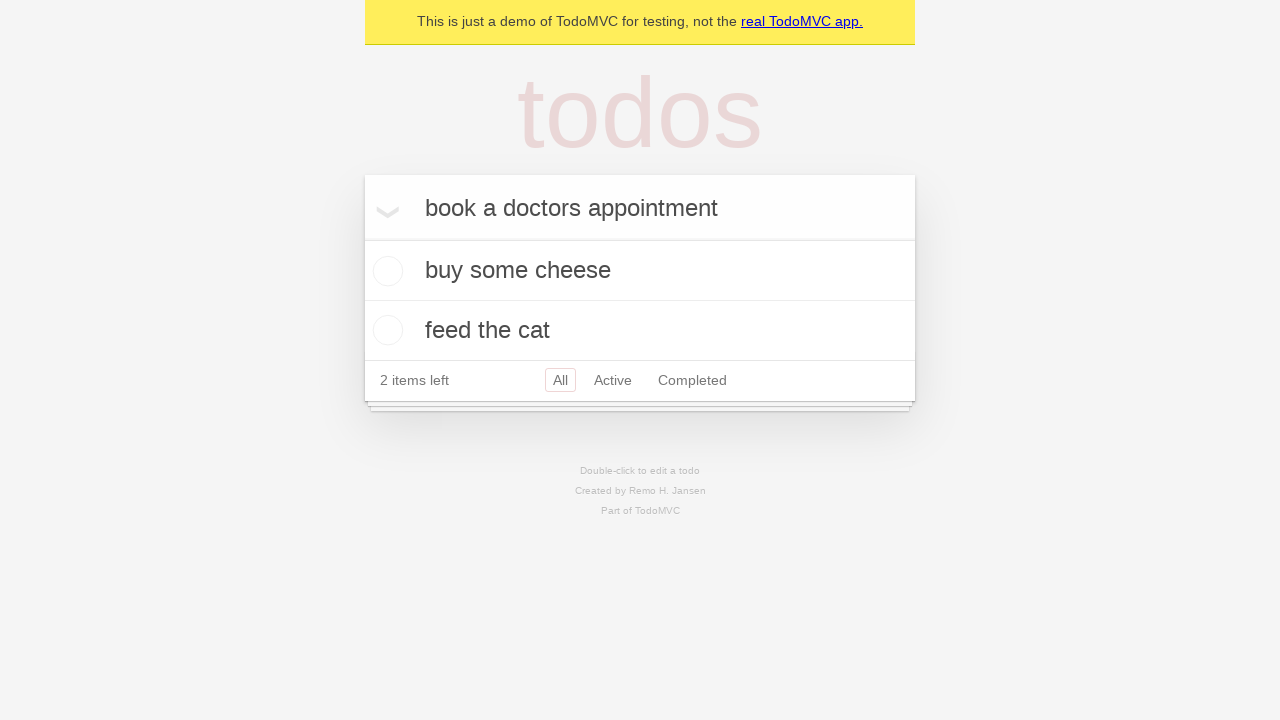

Pressed Enter to create third todo on .new-todo
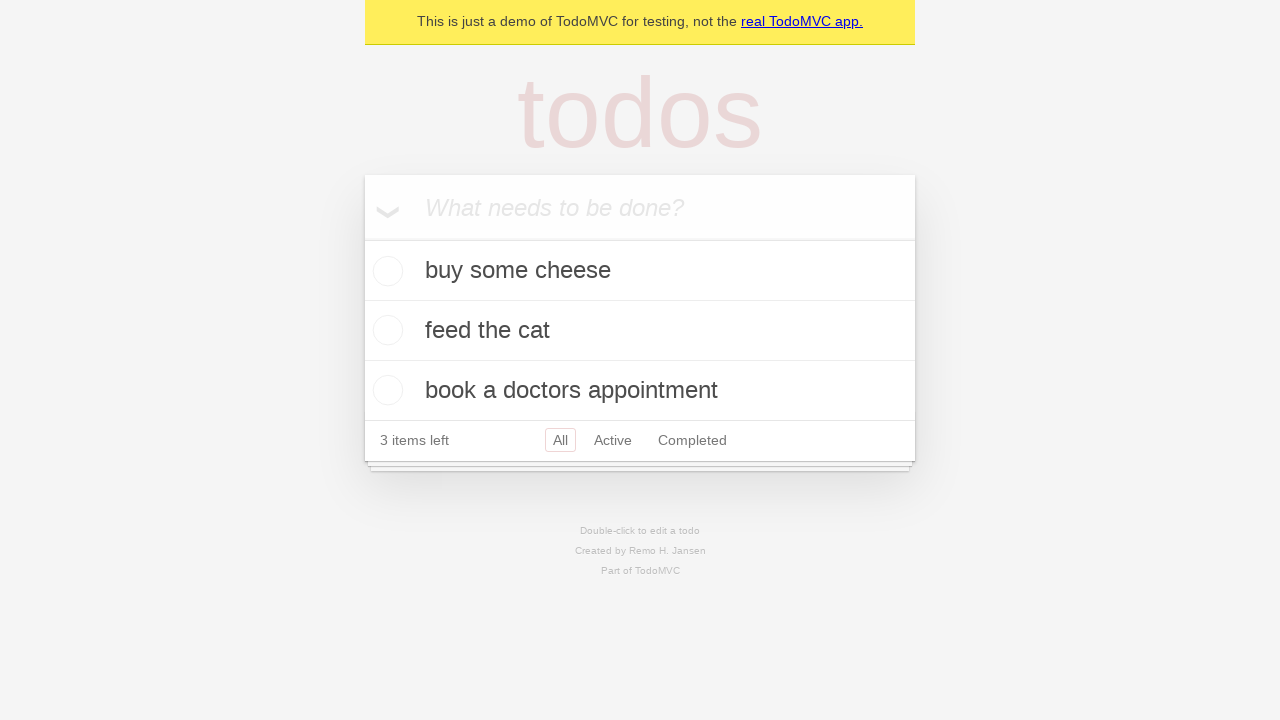

Double-clicked second todo to enter edit mode at (640, 331) on .todo-list li >> nth=1
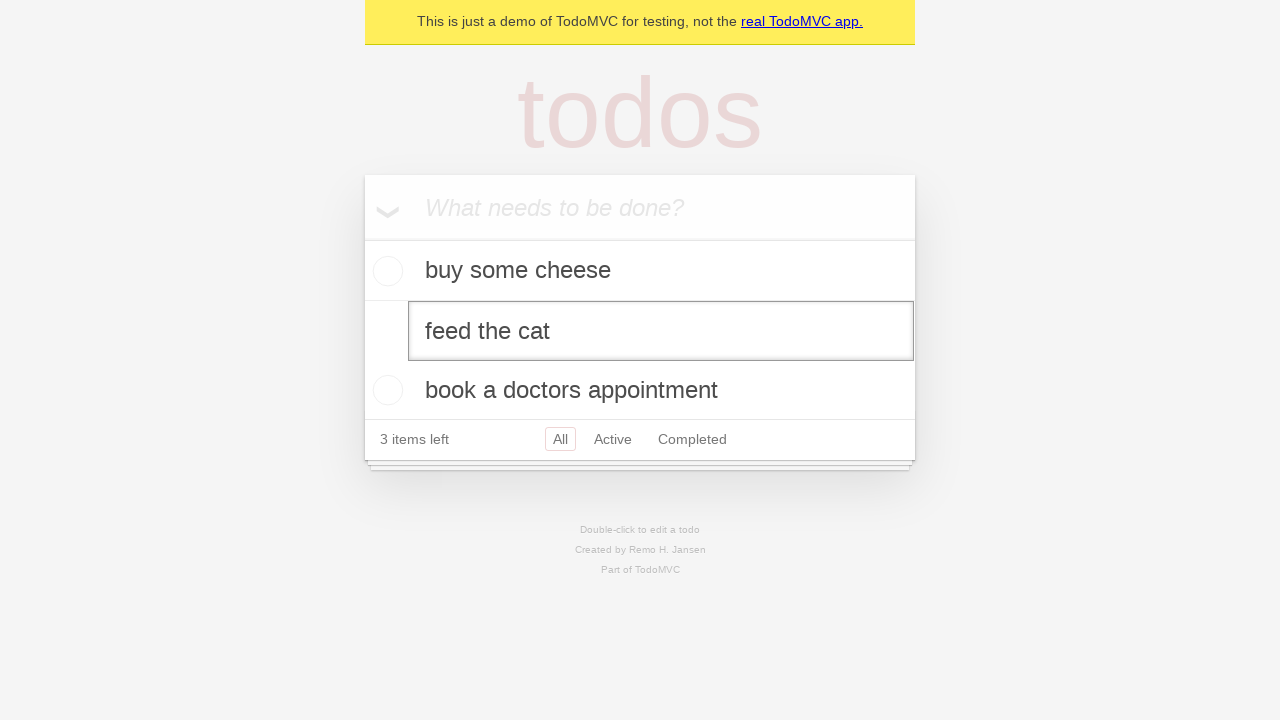

Edit input field became visible on second todo
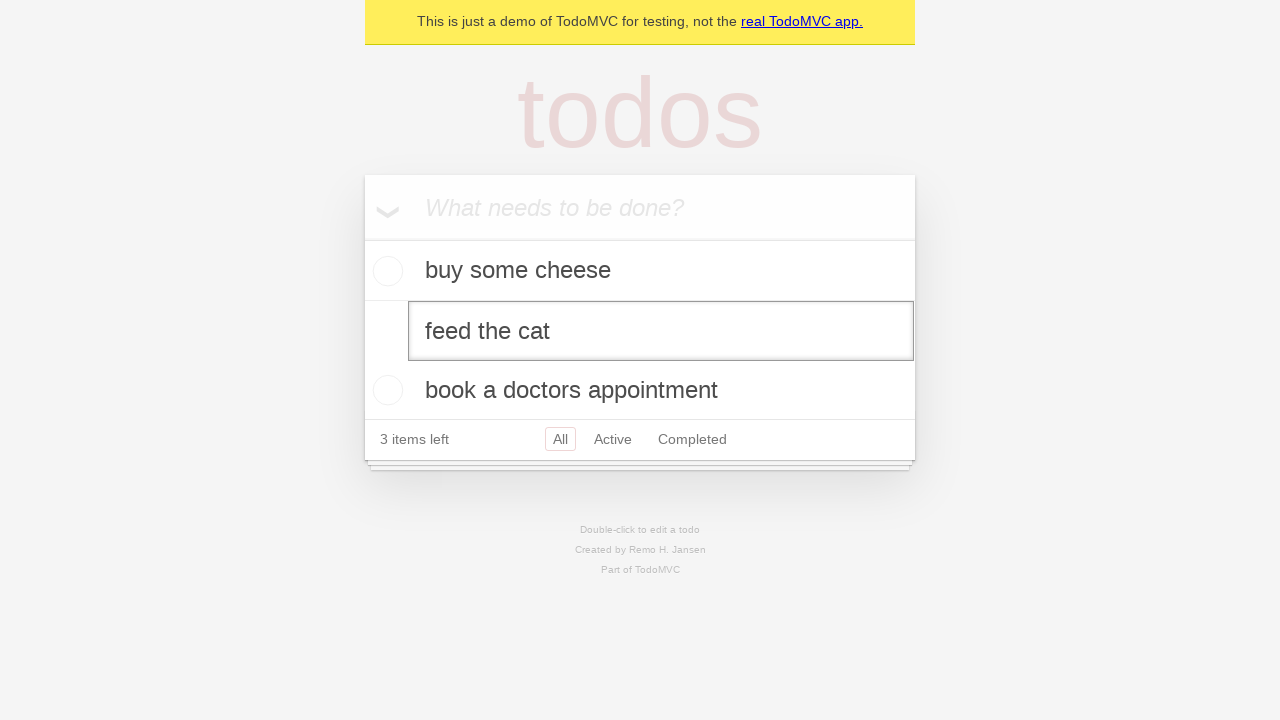

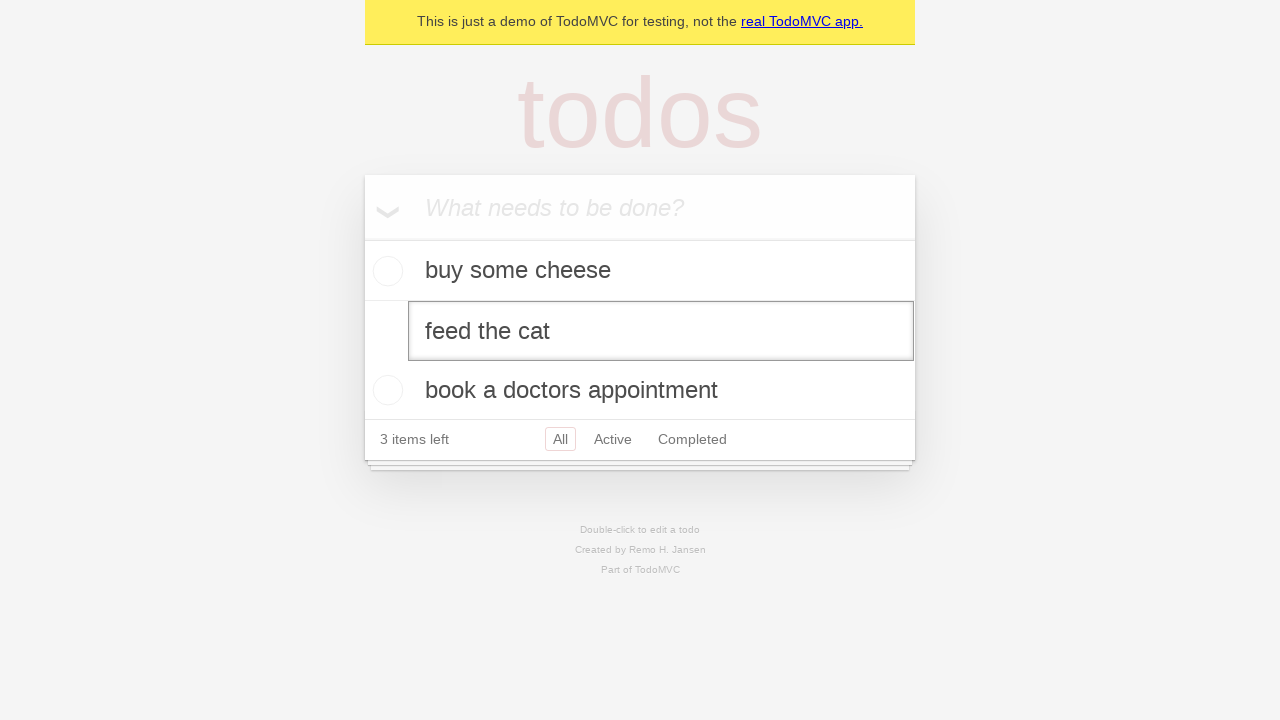